Tests an explicit wait scenario by waiting for a price to reach 100, clicking a book button, calculating a mathematical answer based on a displayed value, submitting the answer, and handling the resulting alert.

Starting URL: http://suninjuly.github.io/explicit_wait2.html

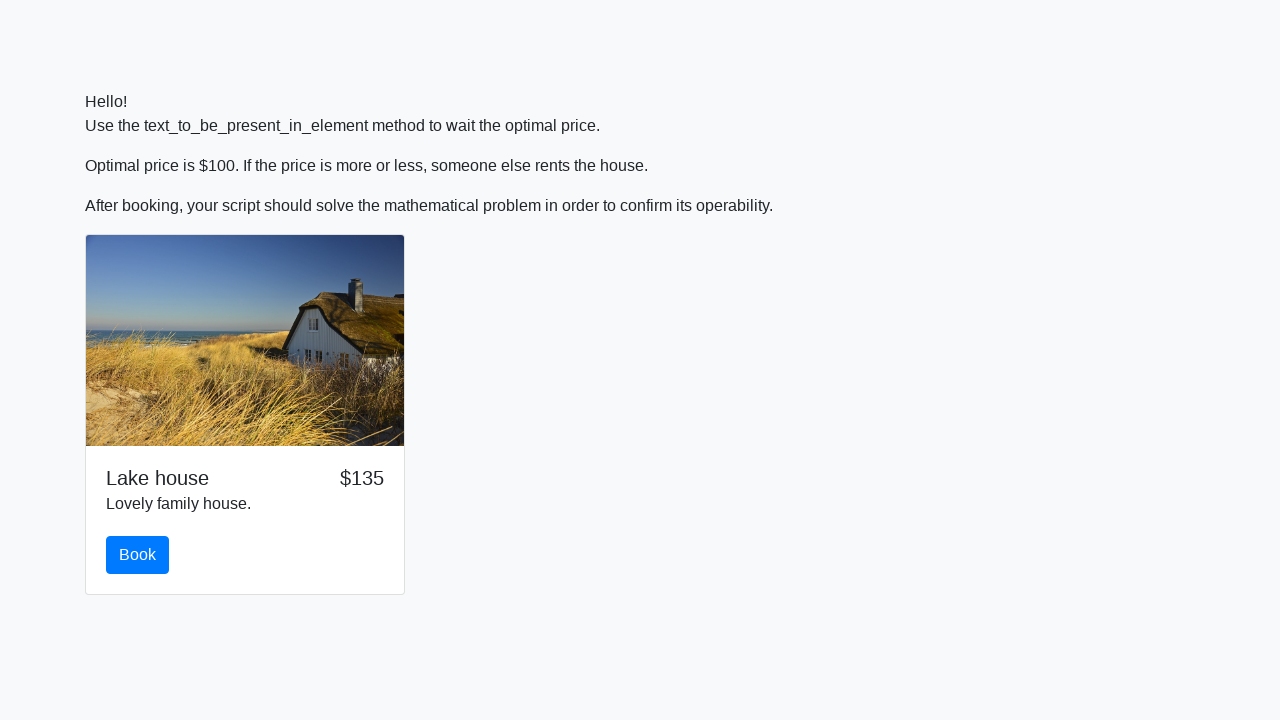

Waited for price element to reach 100
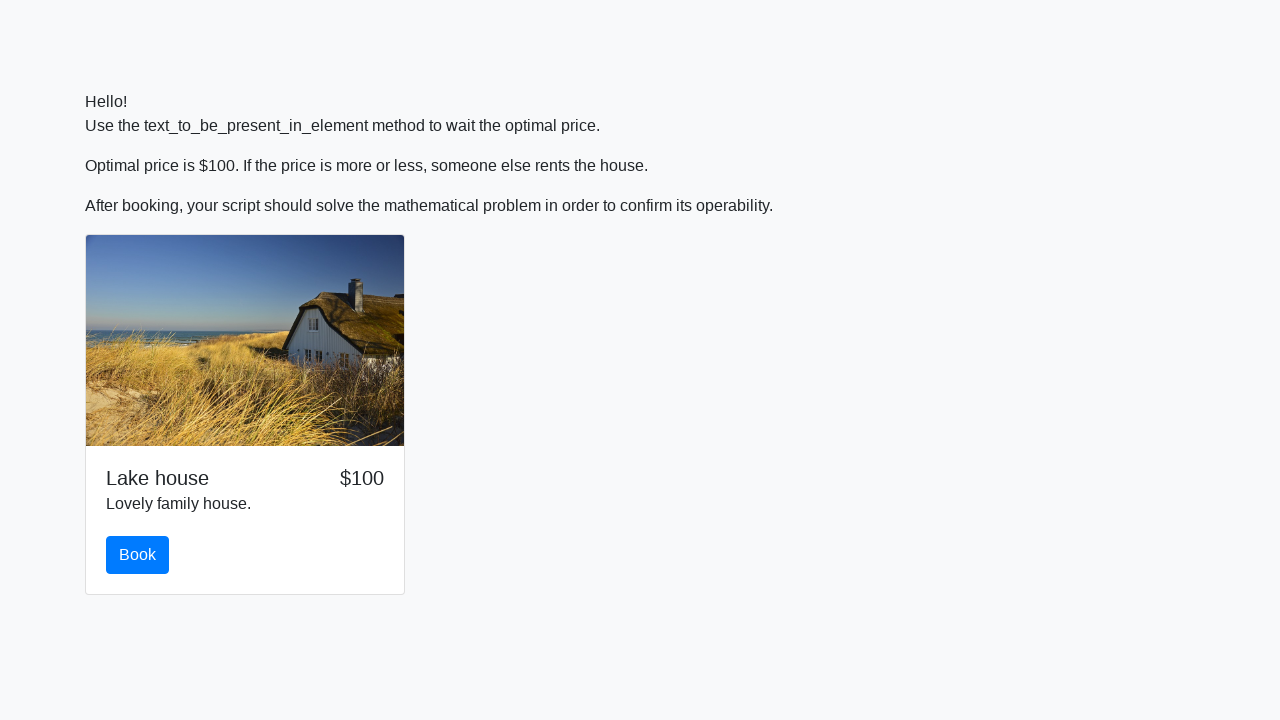

Clicked the book button at (138, 555) on #book
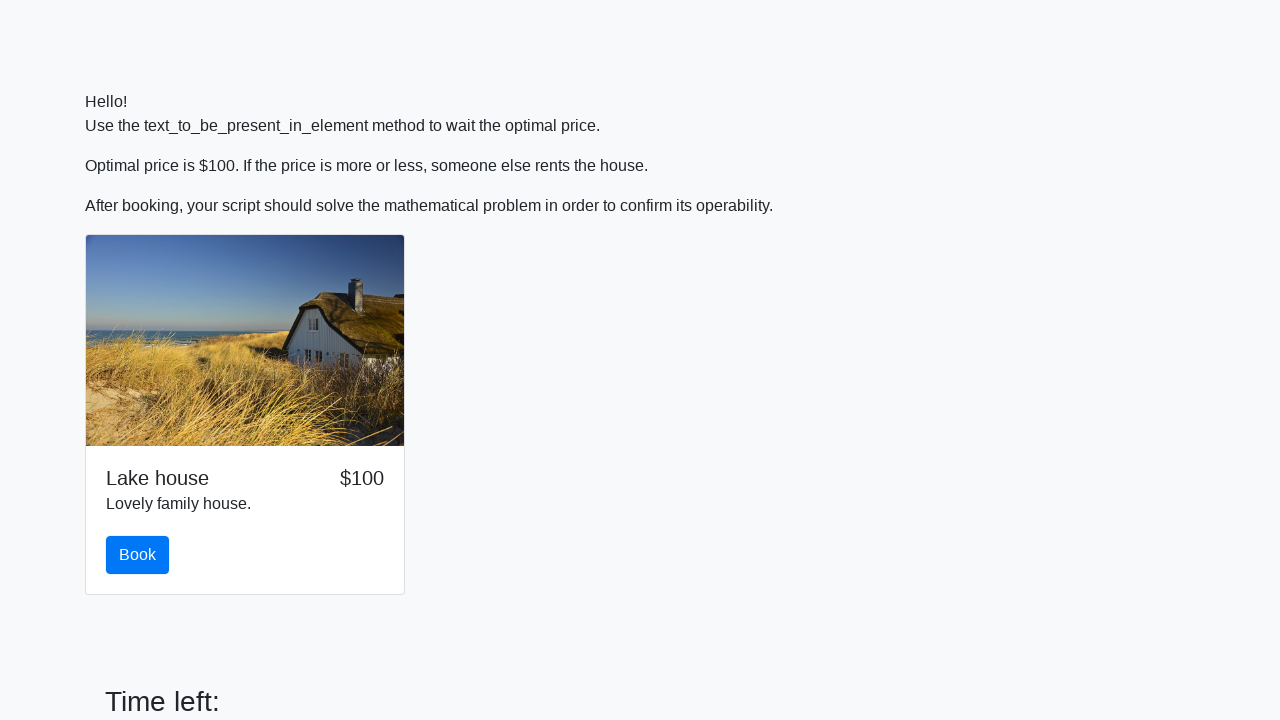

Scrolled down 300 pixels to reveal form
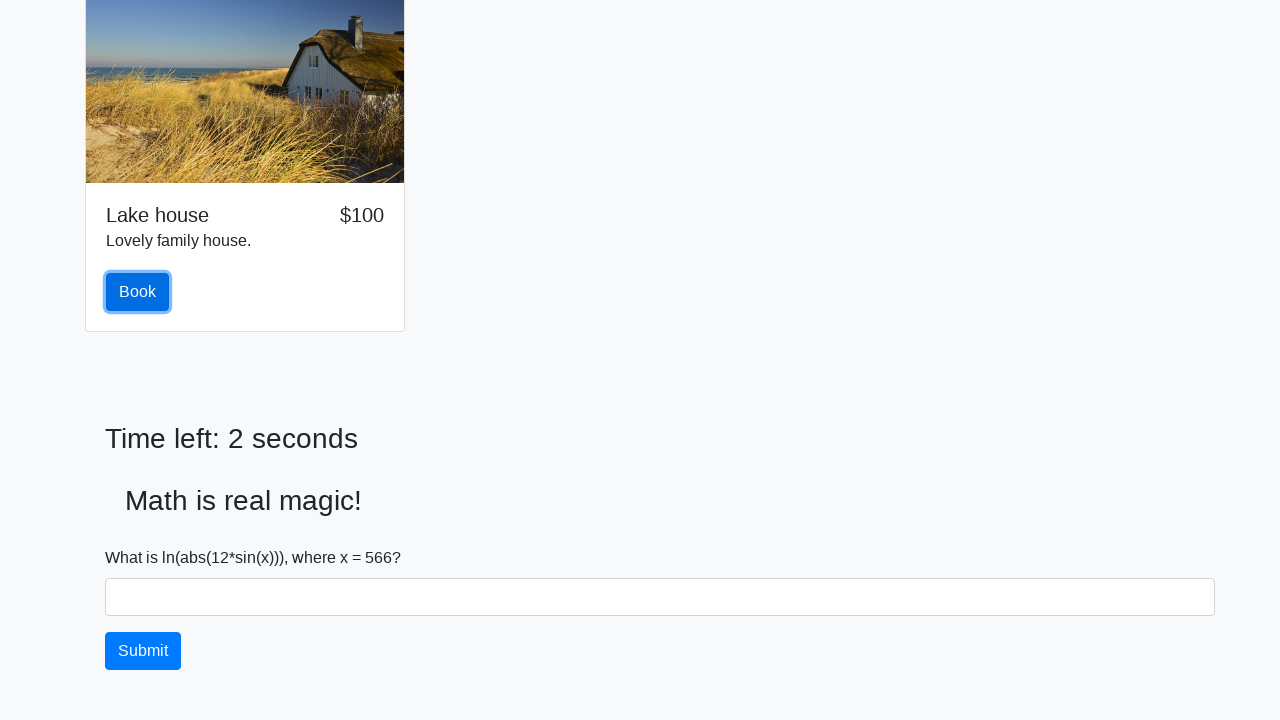

Retrieved input value: 566
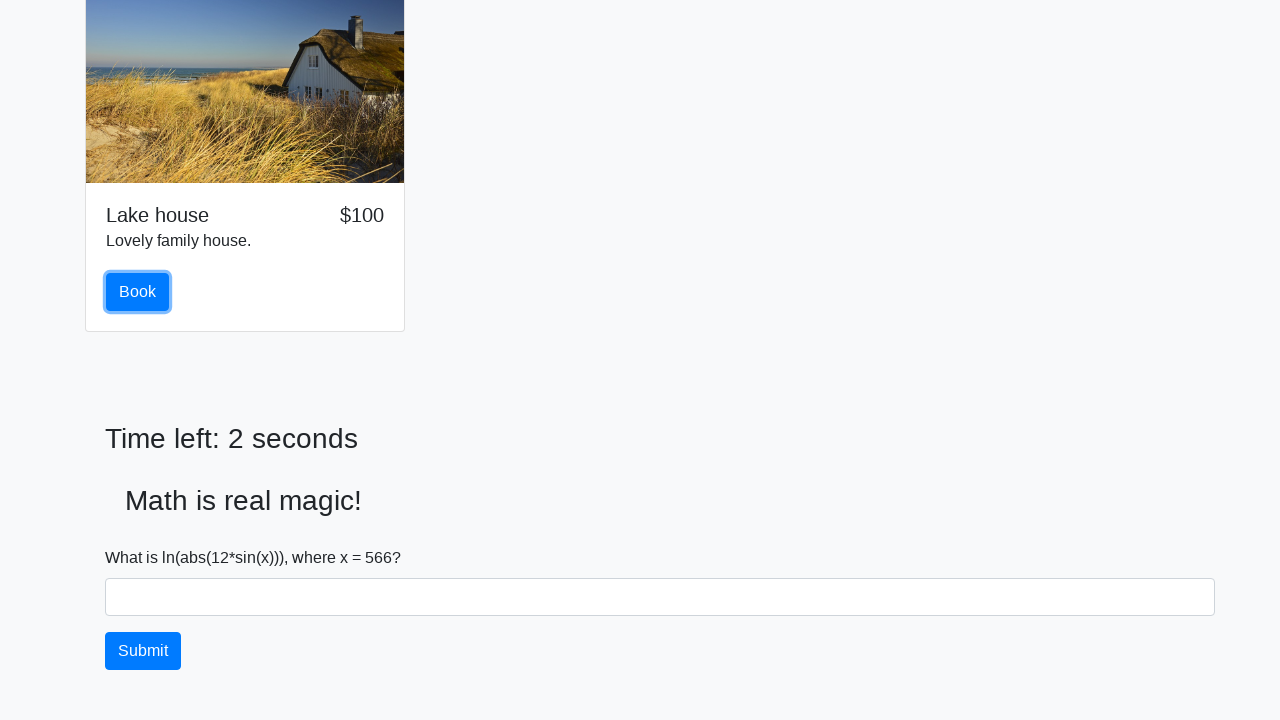

Calculated answer: 1.773746430908614
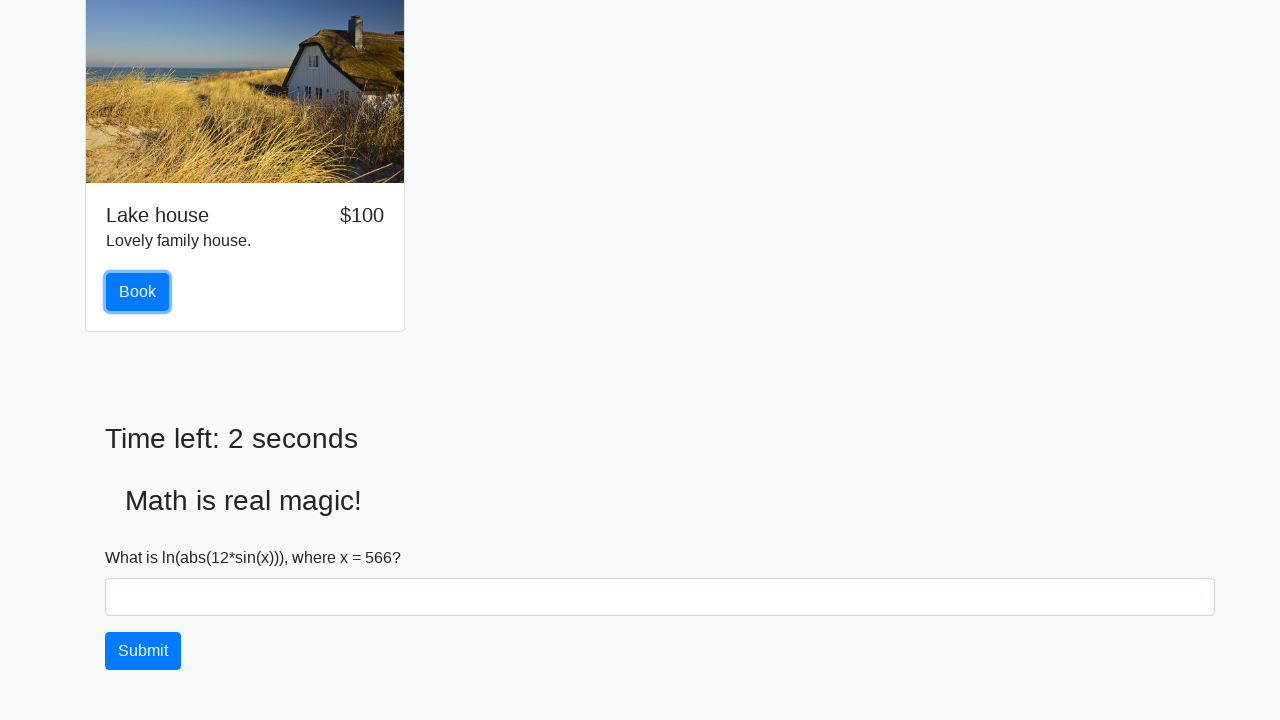

Filled answer field with calculated value: 1.773746430908614 on #answer
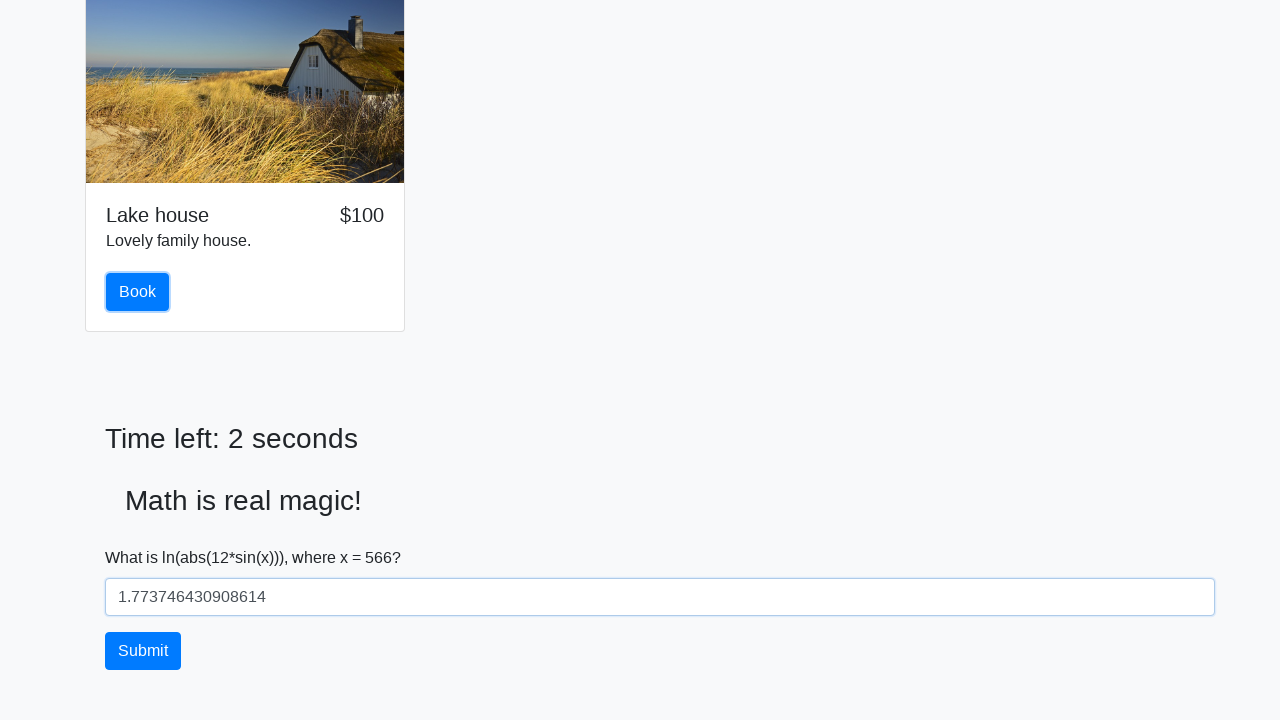

Clicked the solve button at (143, 651) on #solve
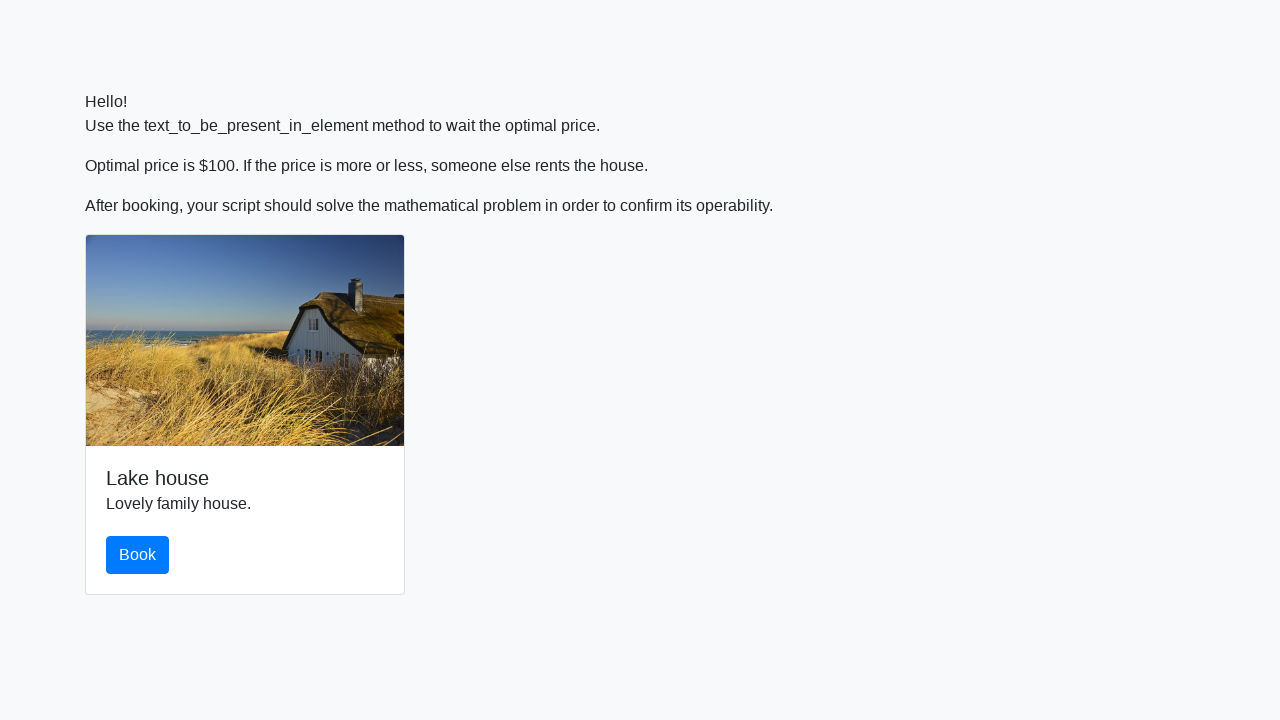

Set up alert dialog handler to accept alerts
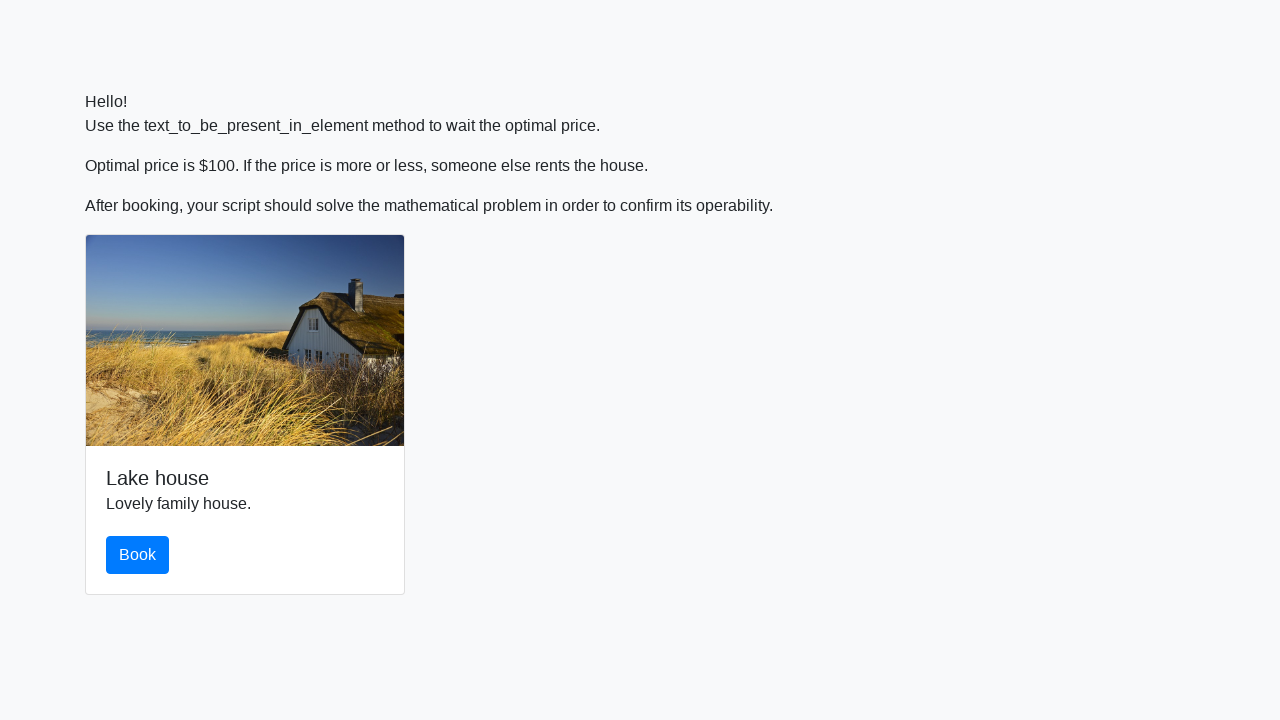

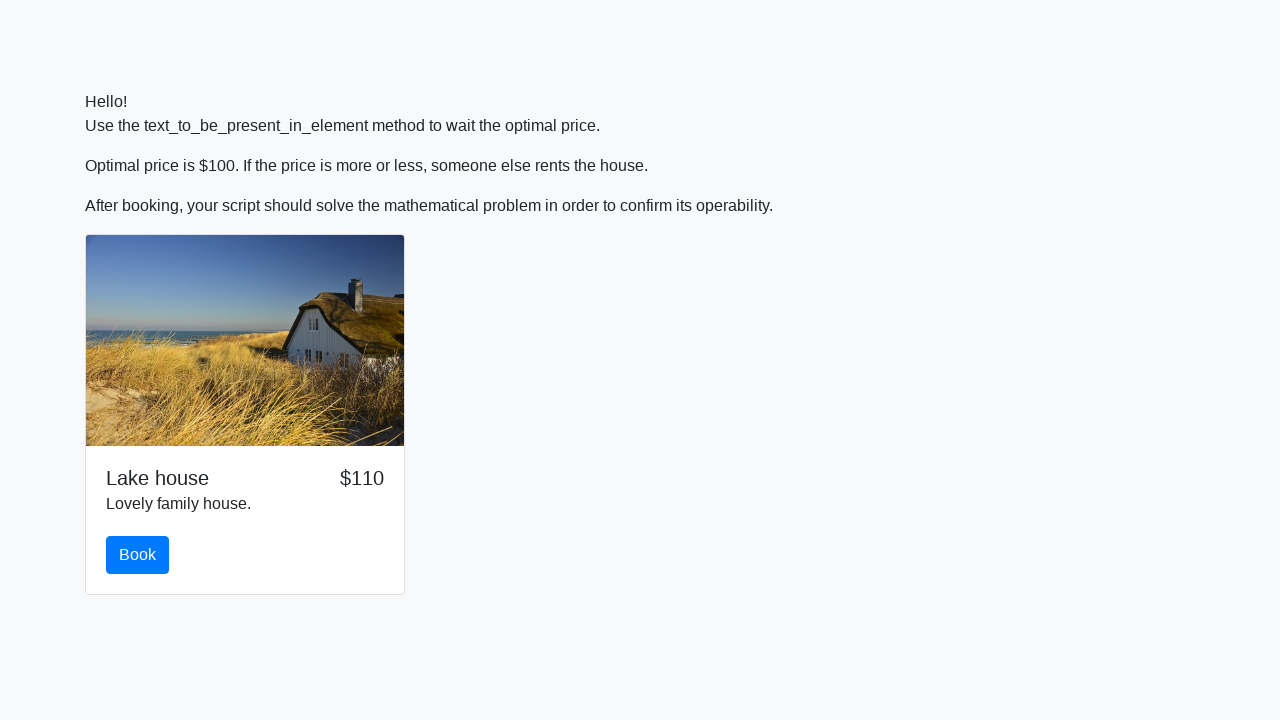